Tests date picker by clicking the input field, navigating to next month using arrow, and selecting day 24

Starting URL: https://demoqa.com/date-picker

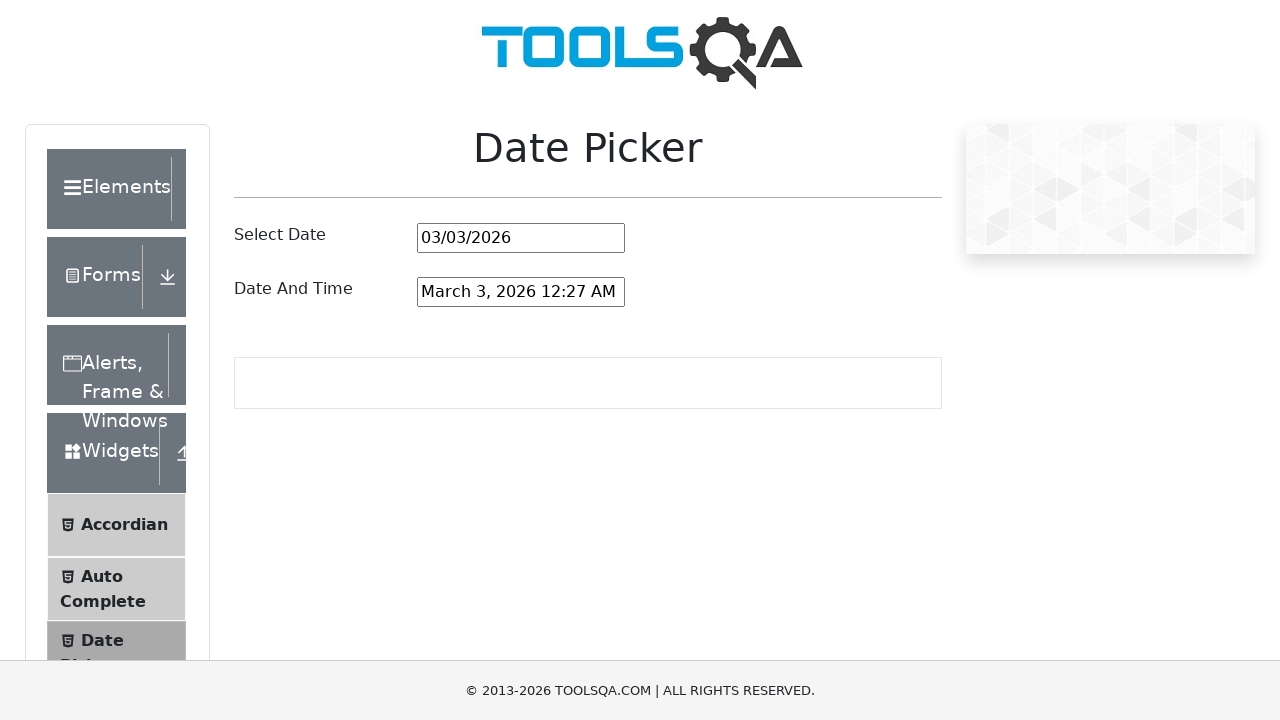

Clicked date picker input field at (521, 238) on #datePickerMonthYearInput
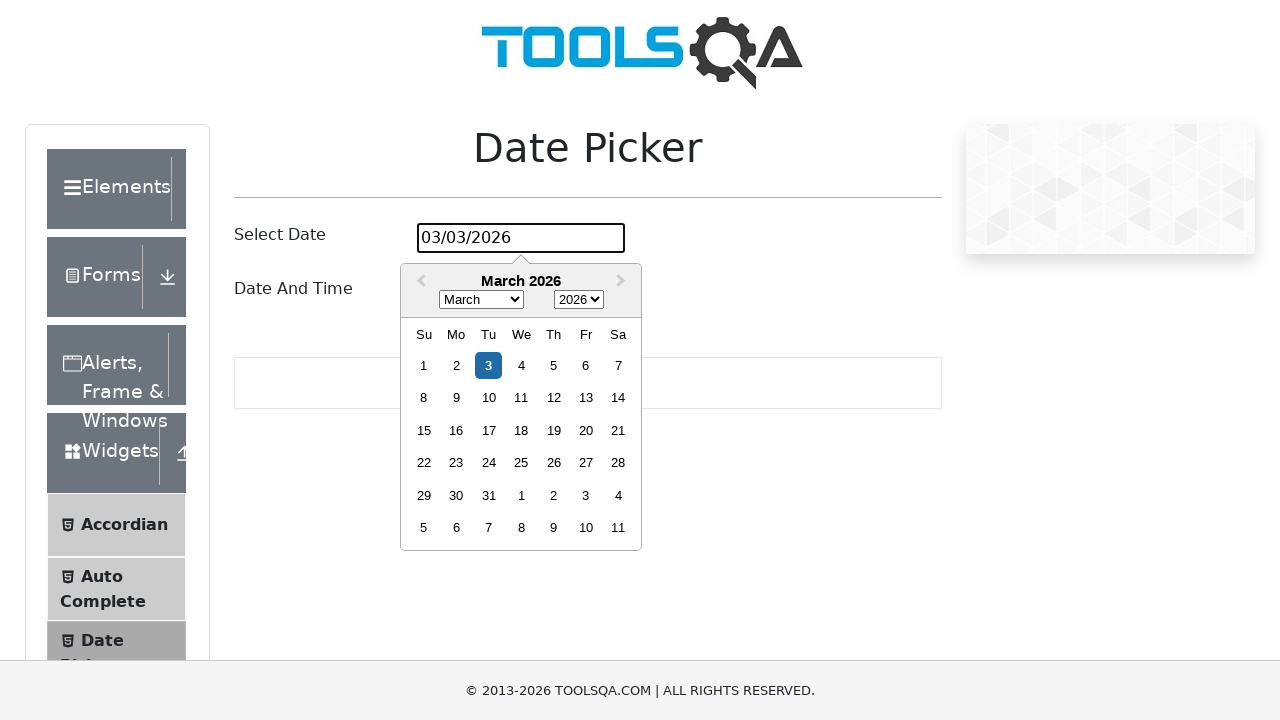

Clicked next month navigation arrow at (623, 282) on .react-datepicker__navigation--next
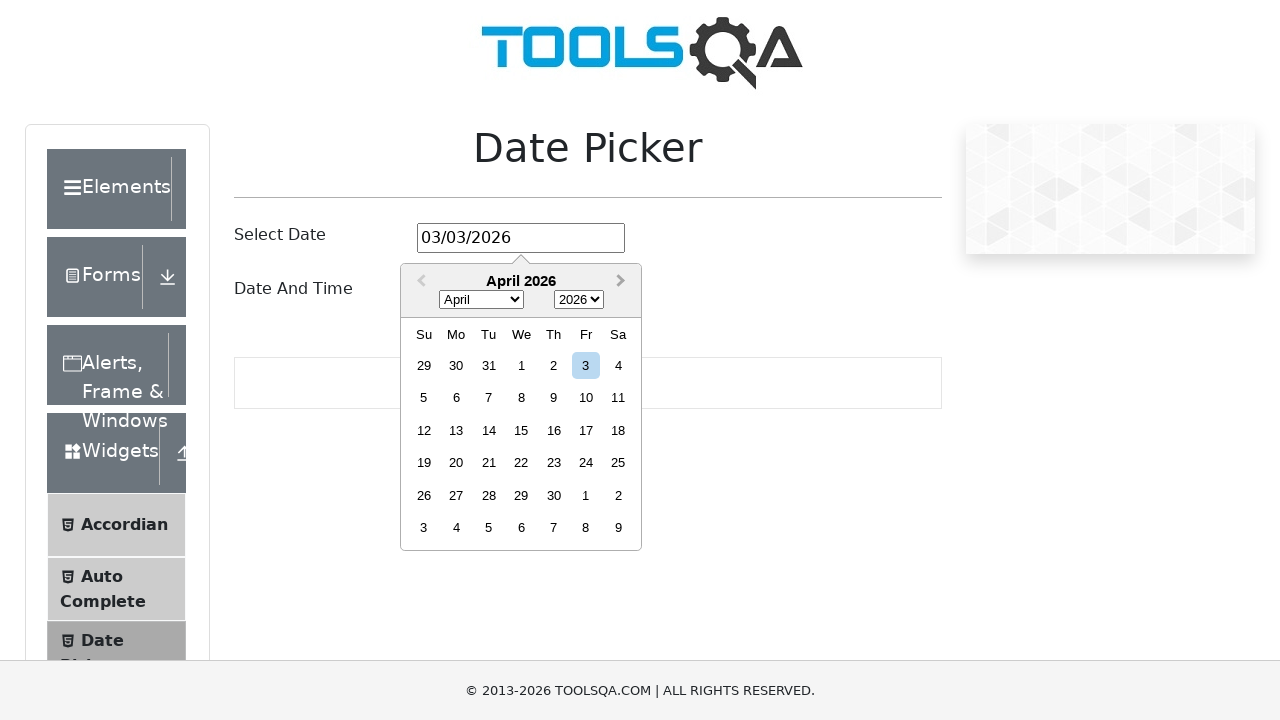

Selected day 24 from calendar at (586, 463) on .react-datepicker__day--024
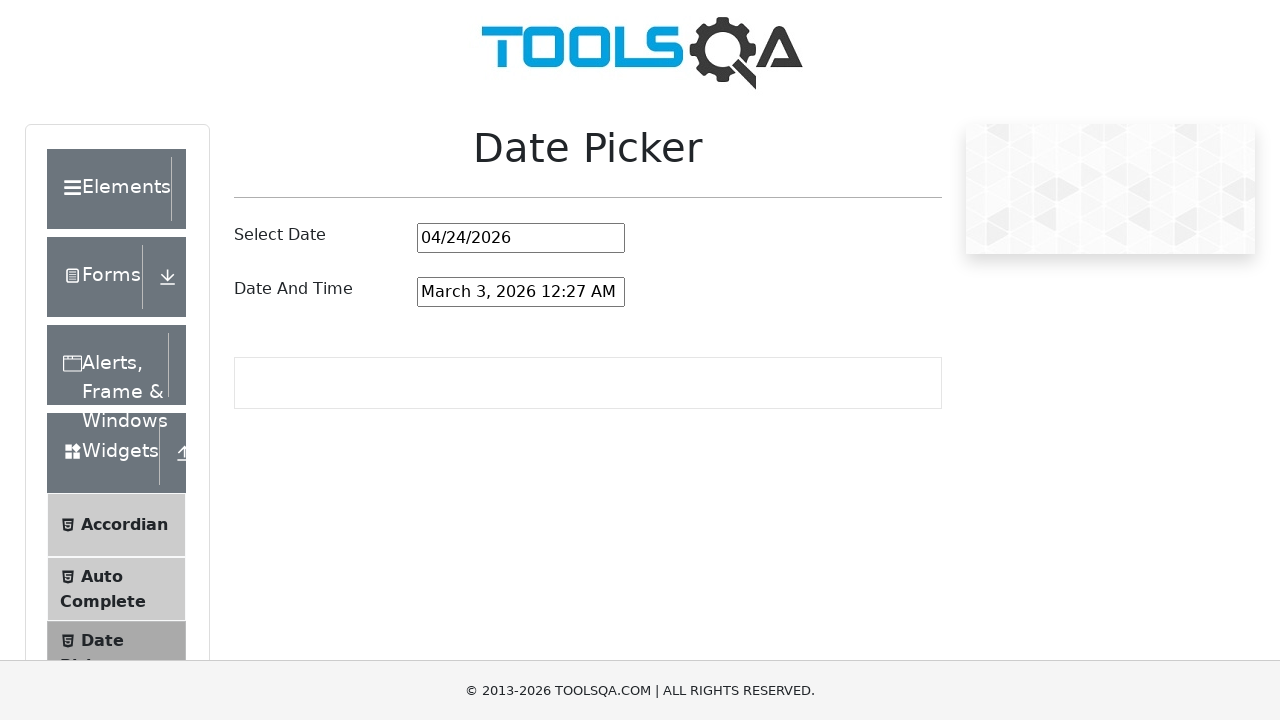

Waited for date picker to close
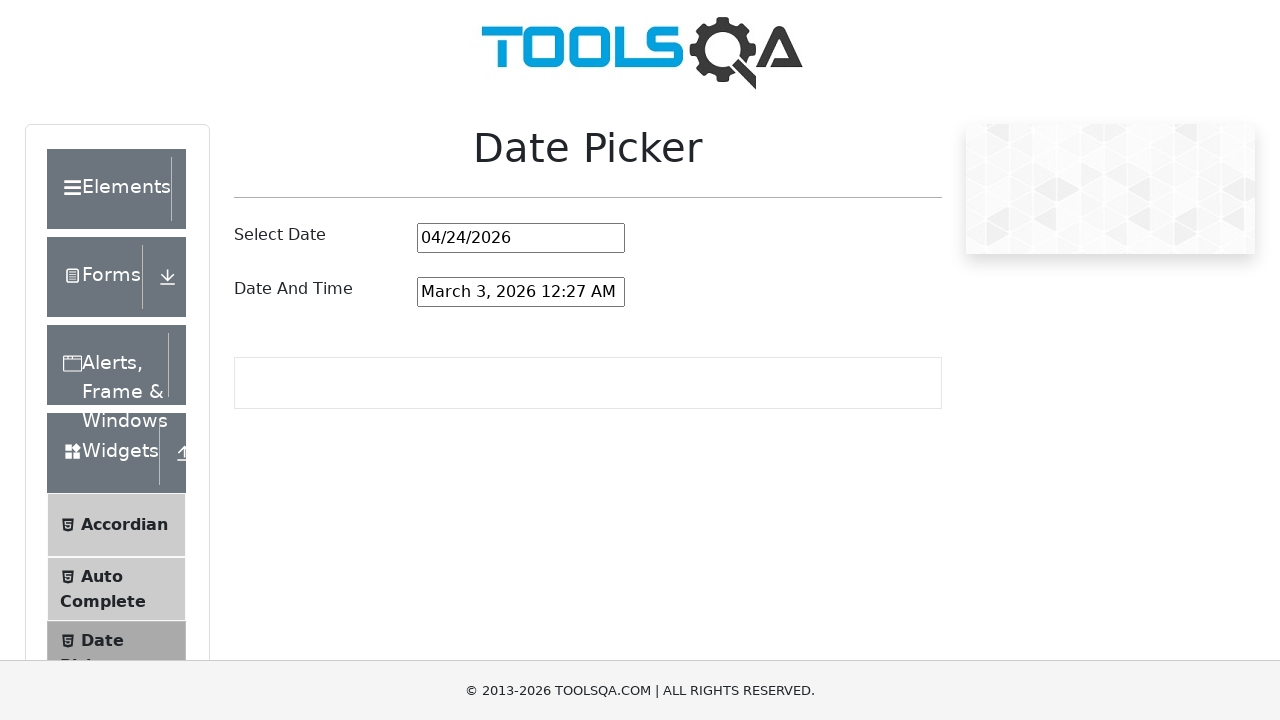

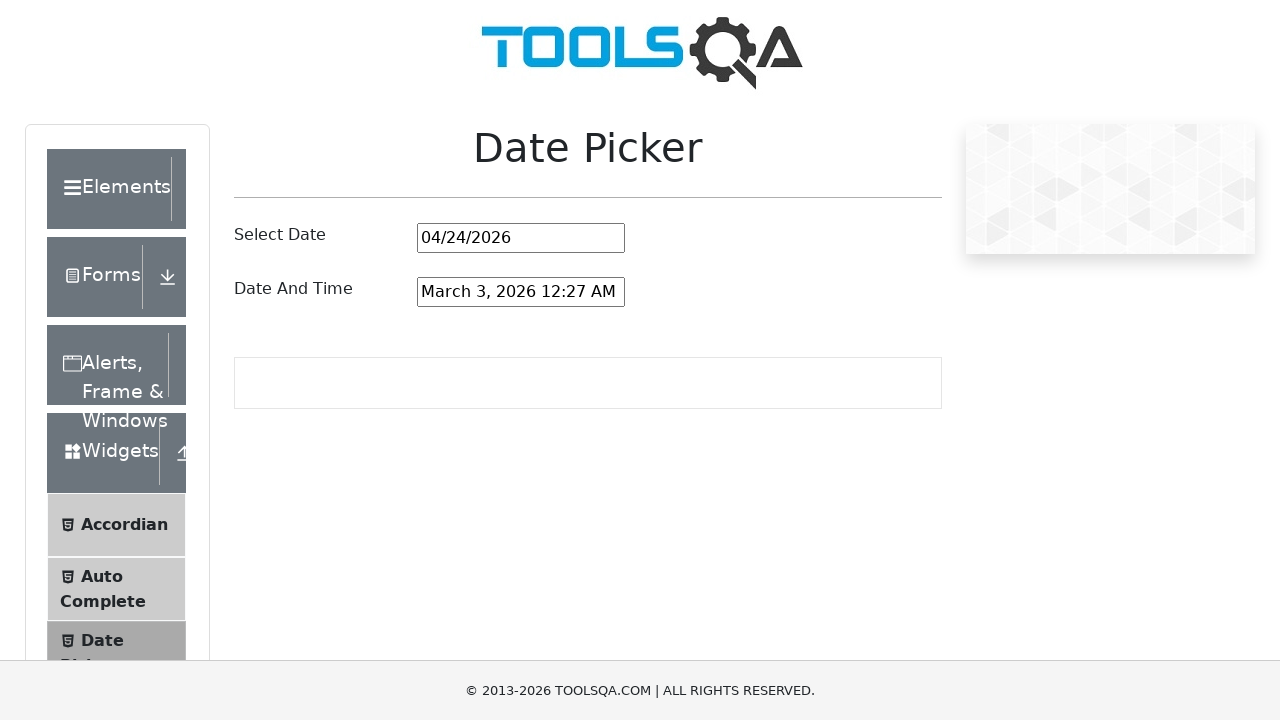